Tests modal popup interaction by waiting for and clicking the close button in the modal footer

Starting URL: http://the-internet.herokuapp.com/entry_ad

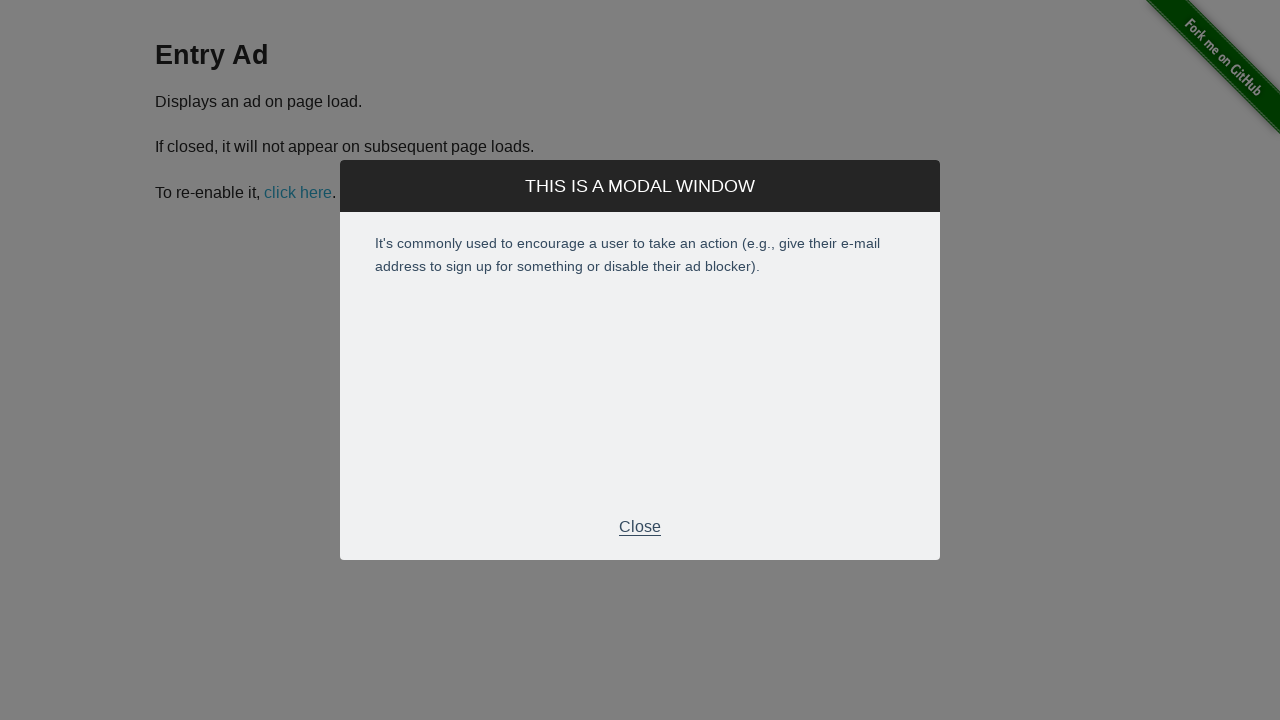

Waited for modal close button to become visible
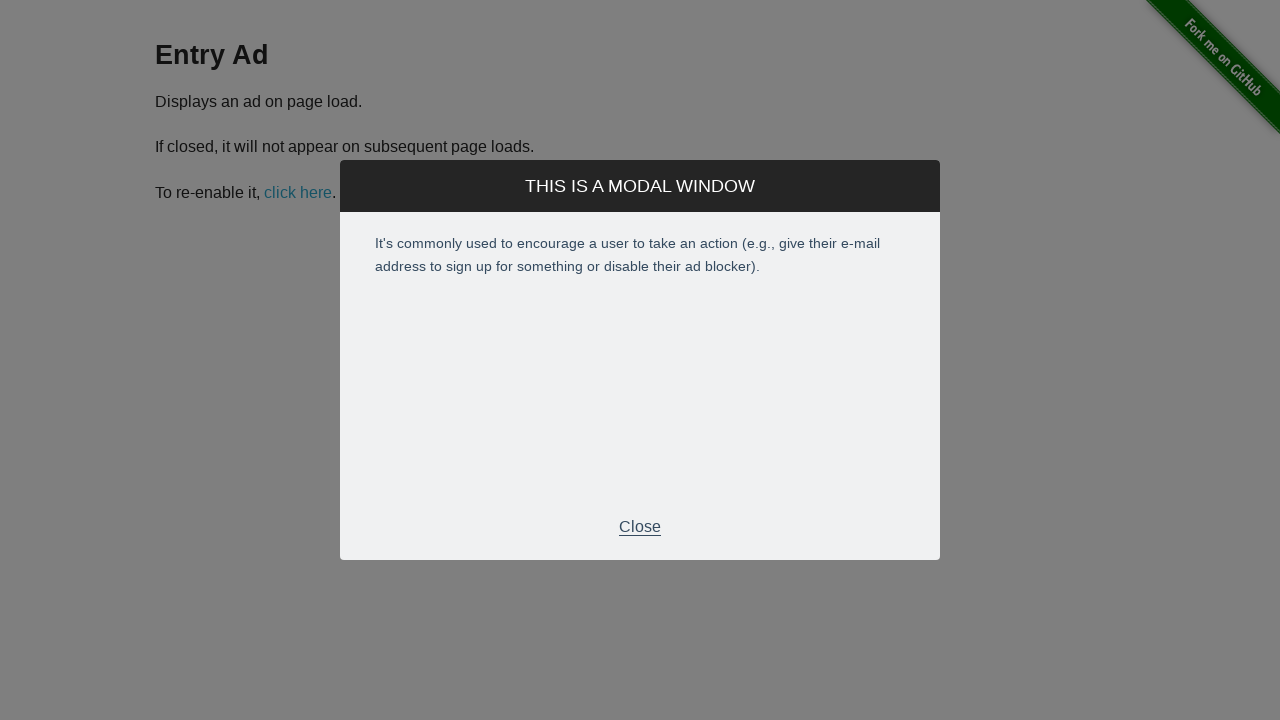

Clicked the modal close button in the footer at (640, 527) on div.modal-footer > p
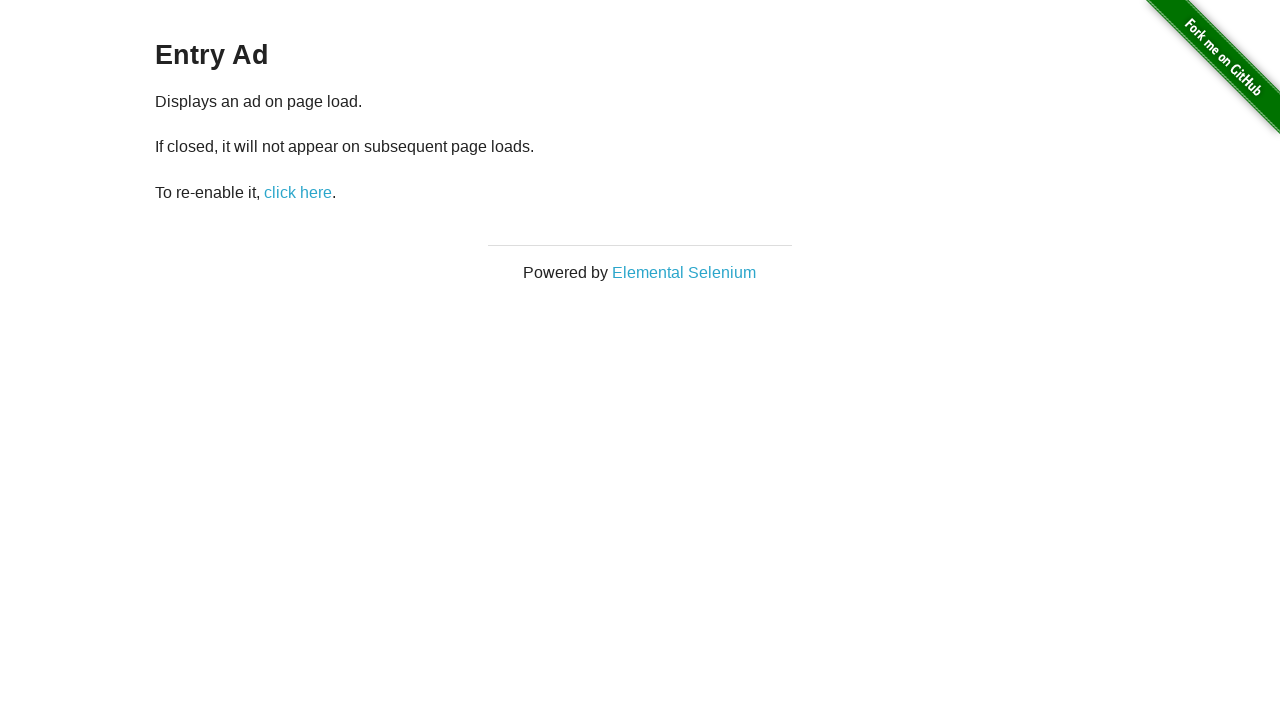

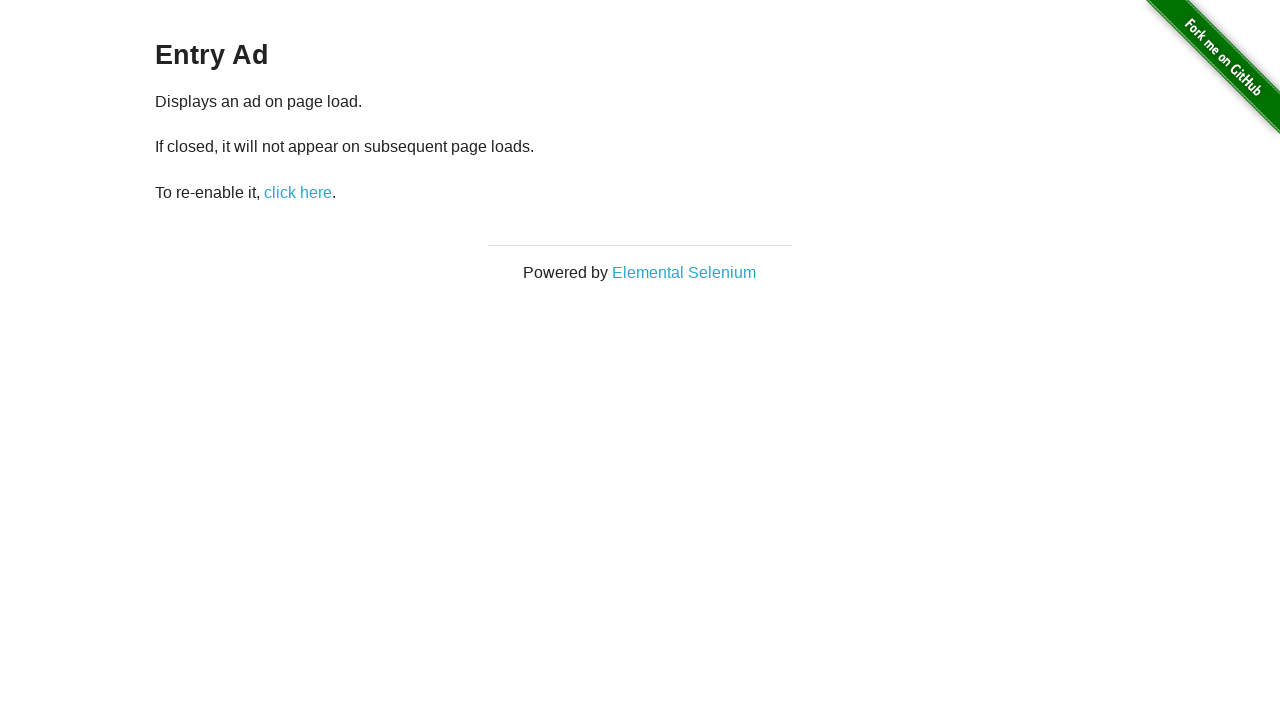